Tests a todo list application by adding items and manipulating checkbox states through various interactions including toggling, checking, and unchecking.

Starting URL: https://eviltester.github.io/simpletodolist/todo.html#/&eviltester

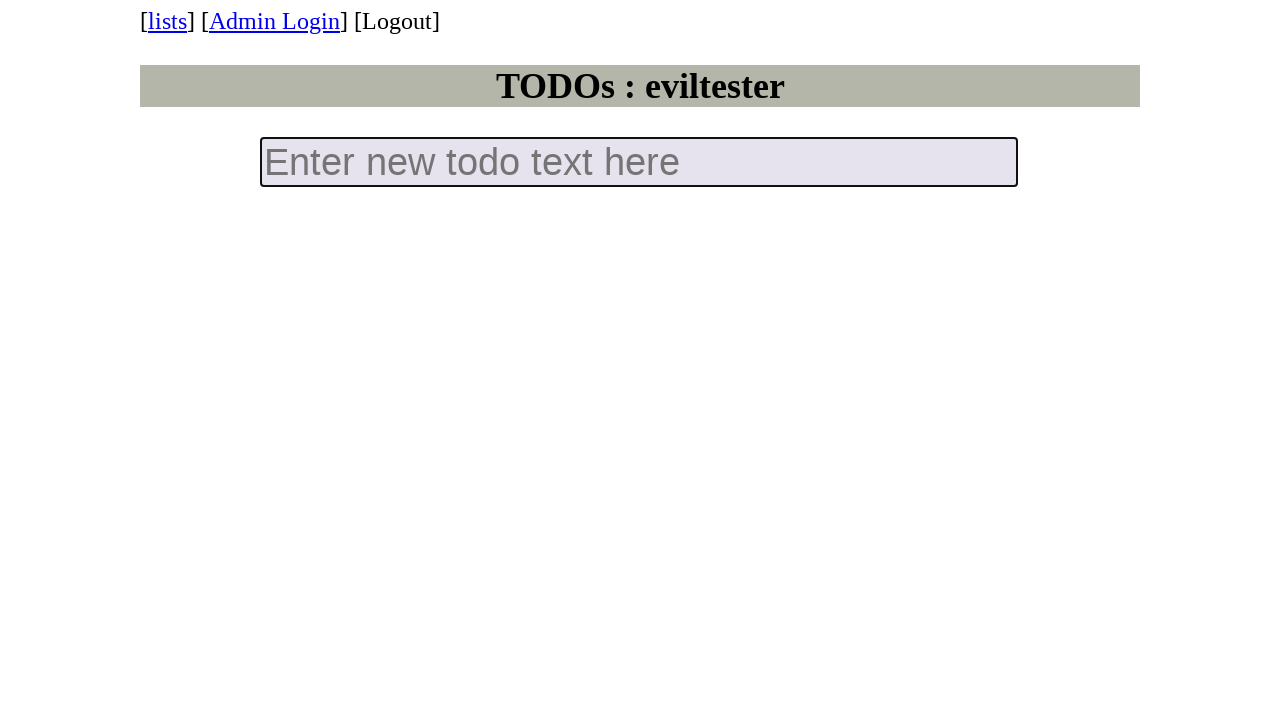

Filled new todo input field with 'todo 1' on input.new-todo
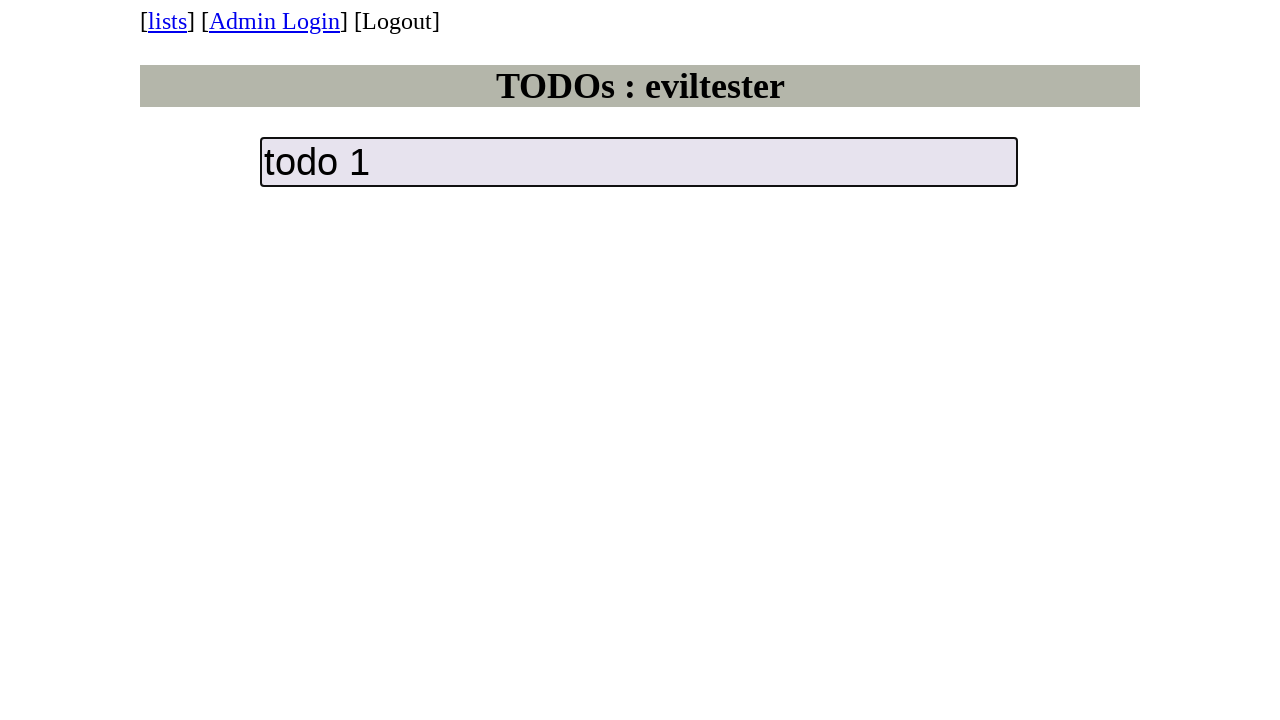

Pressed Enter to add first todo item on input.new-todo
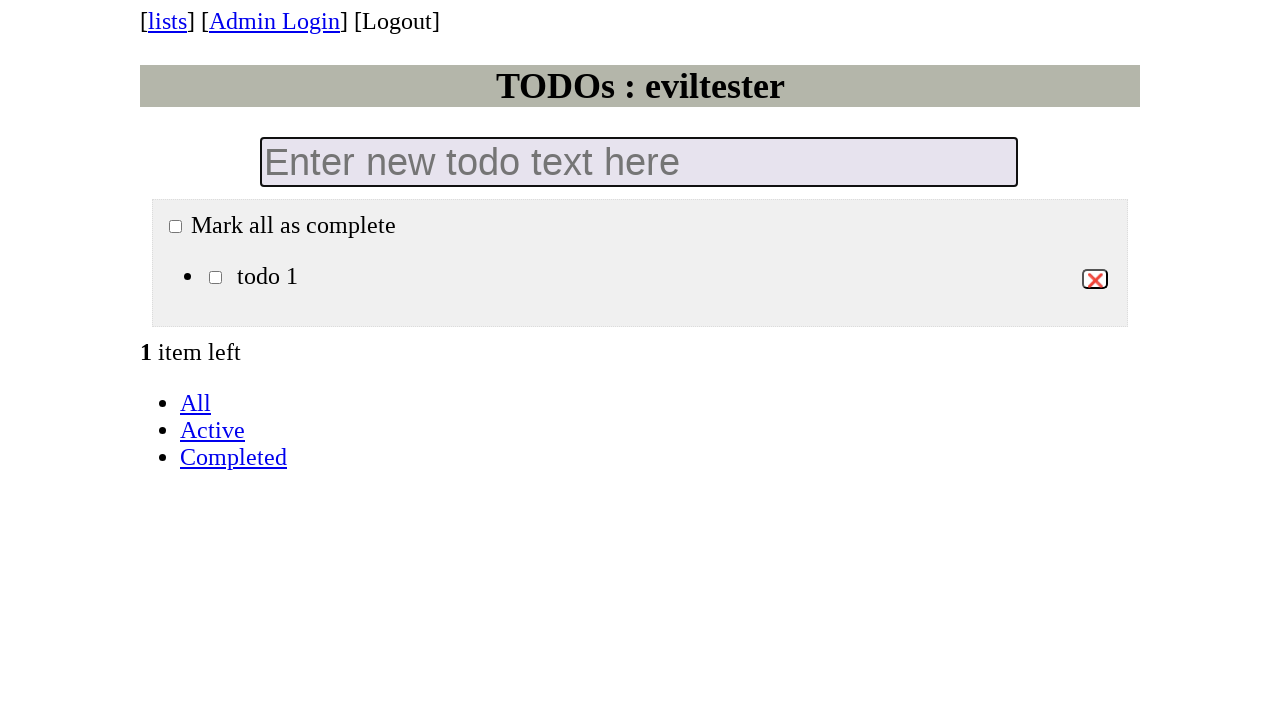

Filled new todo input field with 'todo 2' on input.new-todo
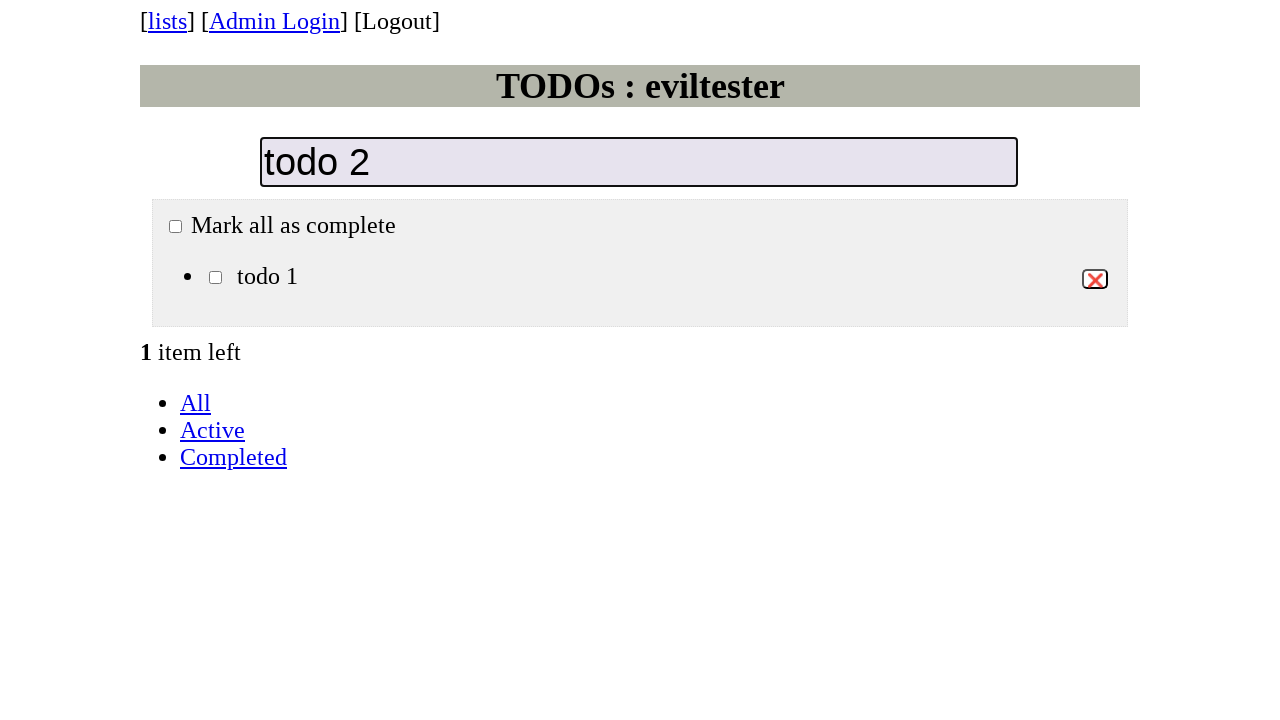

Pressed Enter to add second todo item on input.new-todo
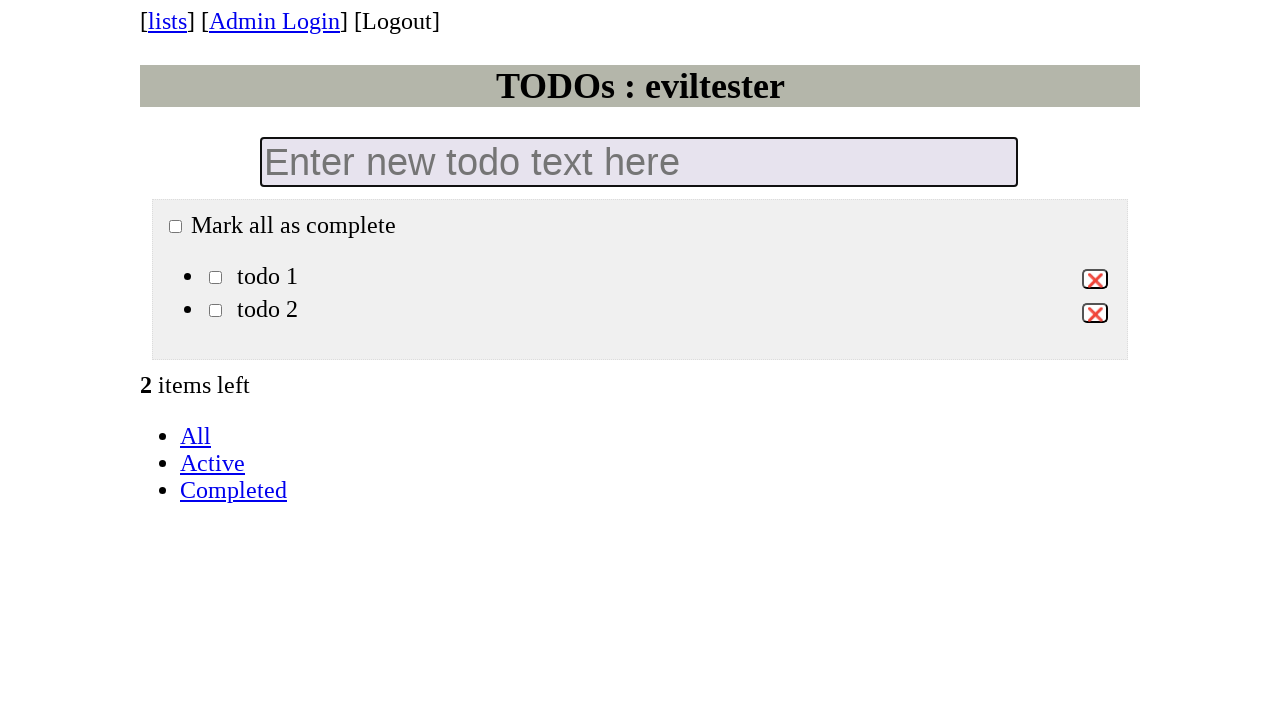

Filled new todo input field with 'todo 3' on input.new-todo
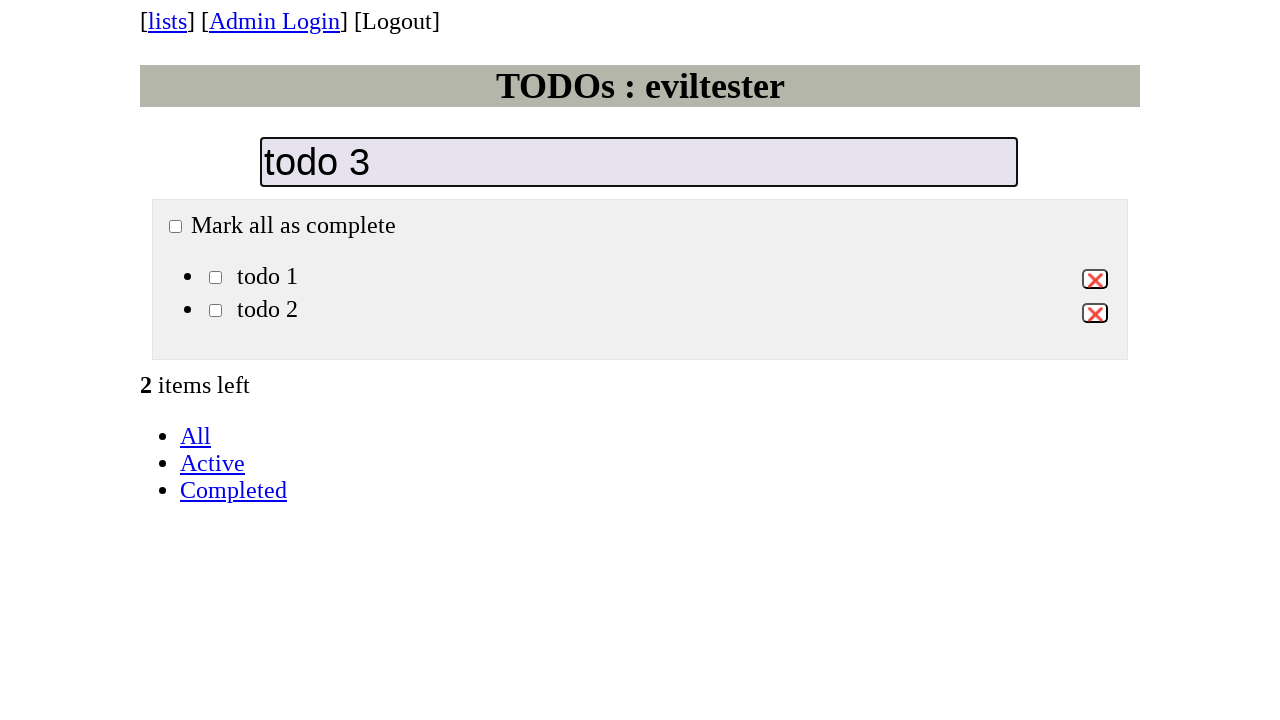

Pressed Enter to add third todo item on input.new-todo
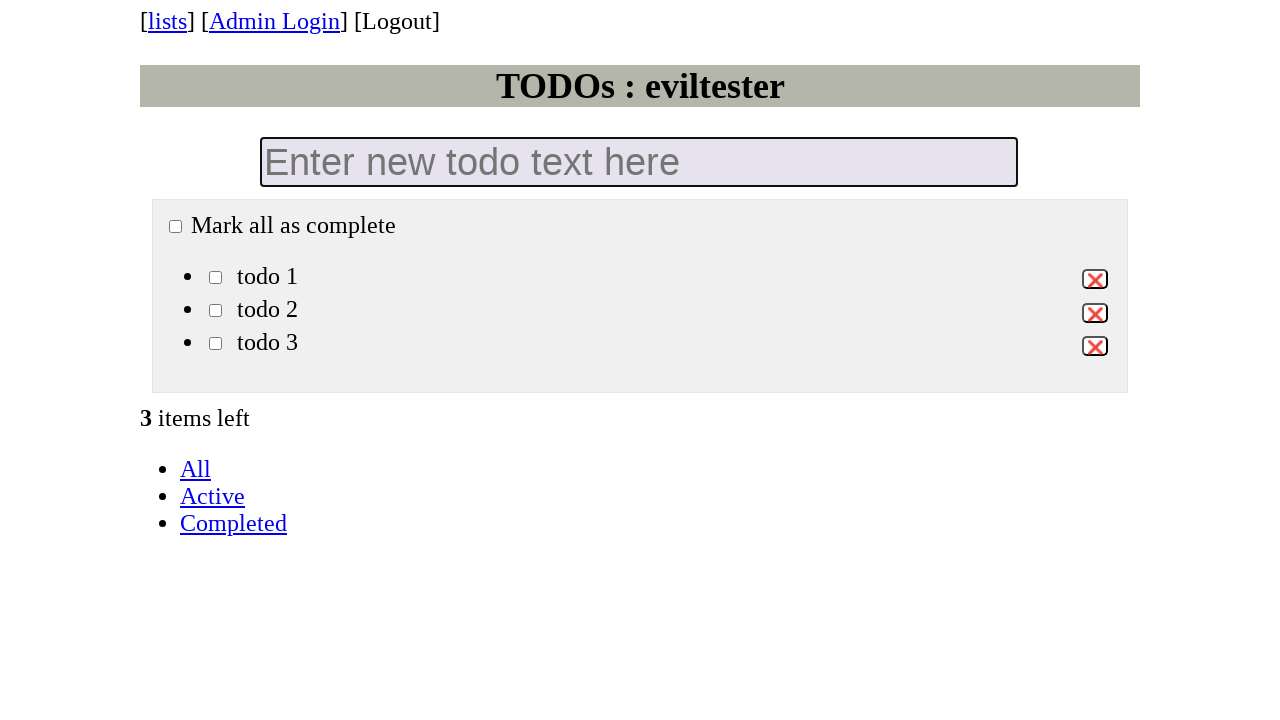

Waited for todo list checkboxes to load
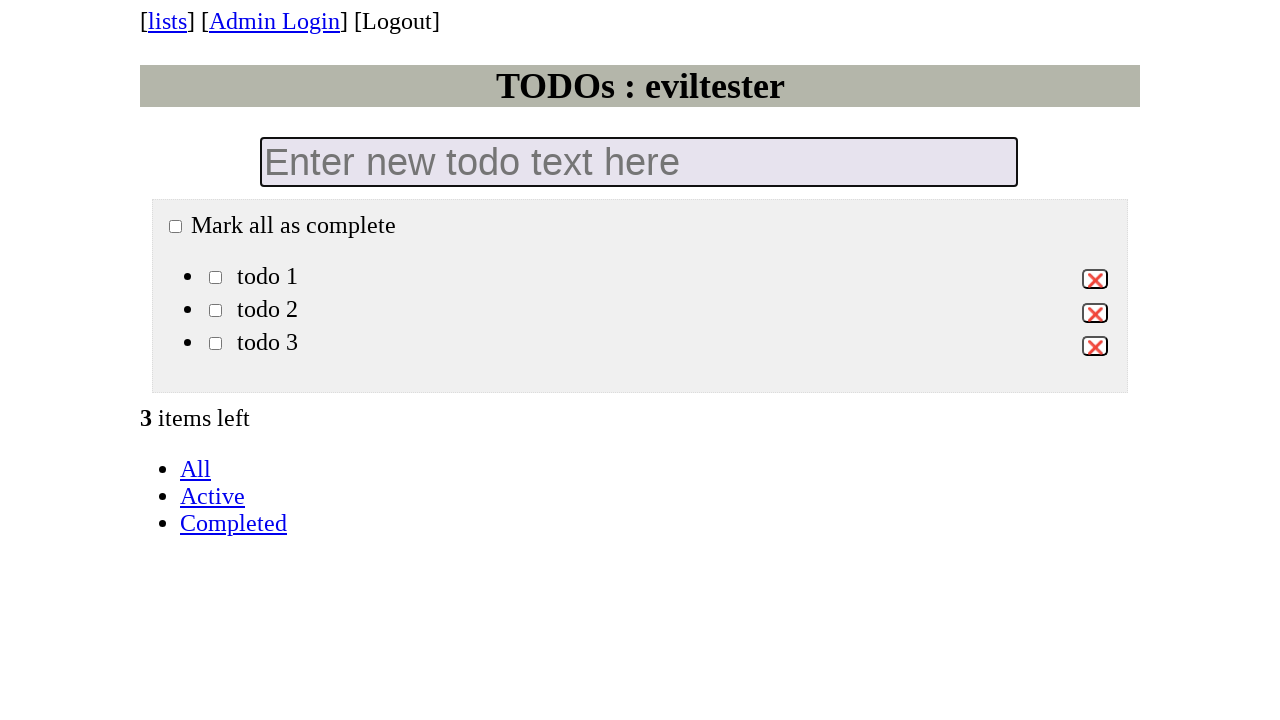

Located all todo list checkboxes
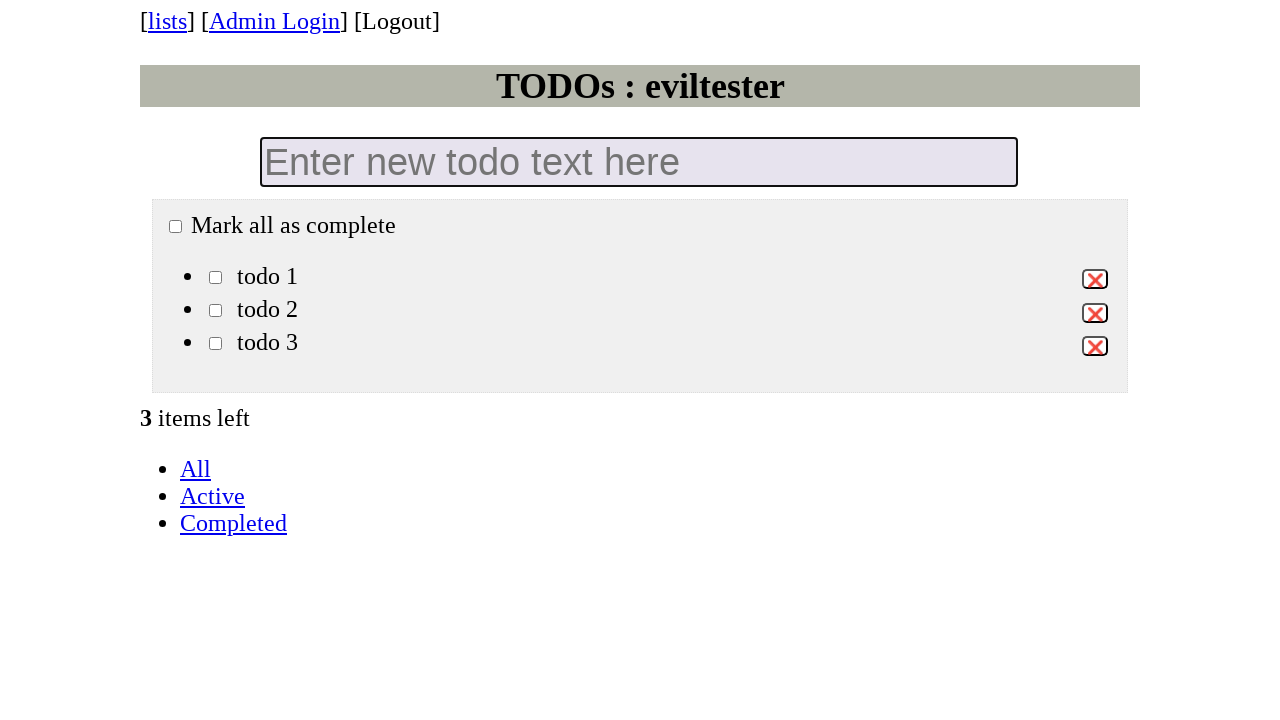

Toggled the second todo item checkbox at (216, 311) on ul.todo-list input.toggle >> nth=1
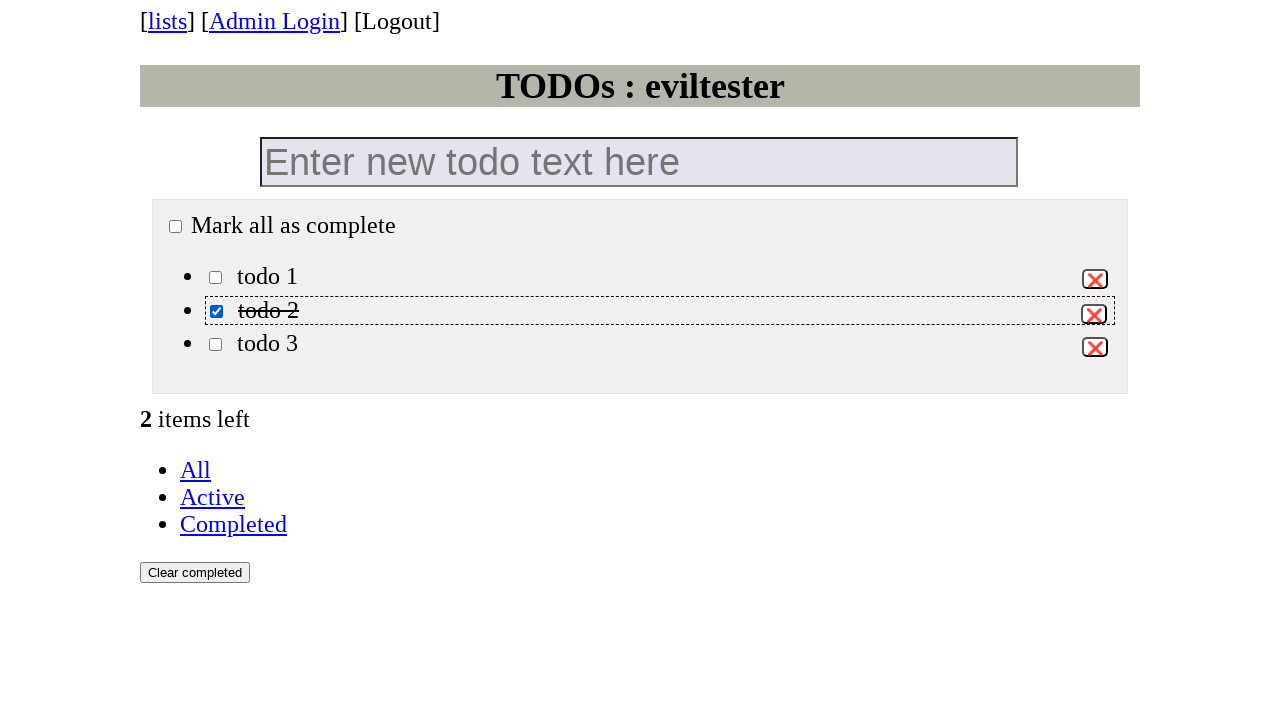

Toggled the first todo item checkbox at (216, 277) on ul.todo-list input.toggle >> nth=0
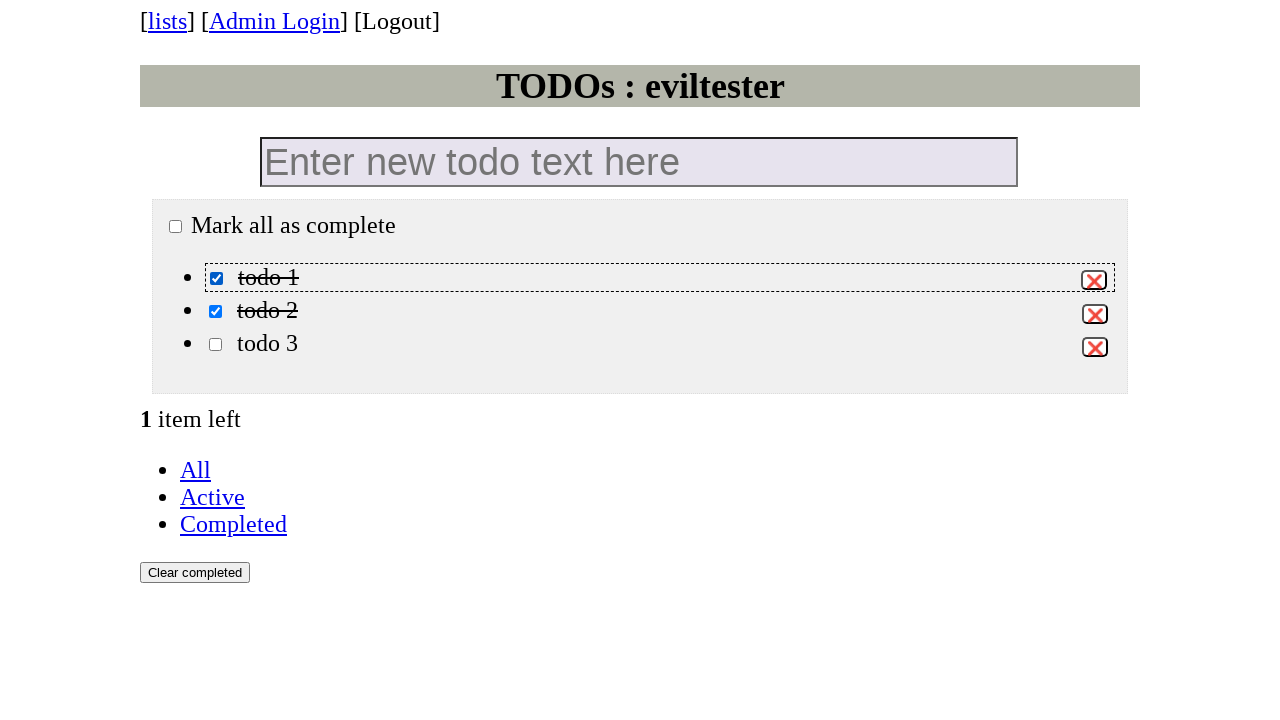

Toggled the first todo item checkbox again to uncheck it at (216, 278) on ul.todo-list input.toggle >> nth=0
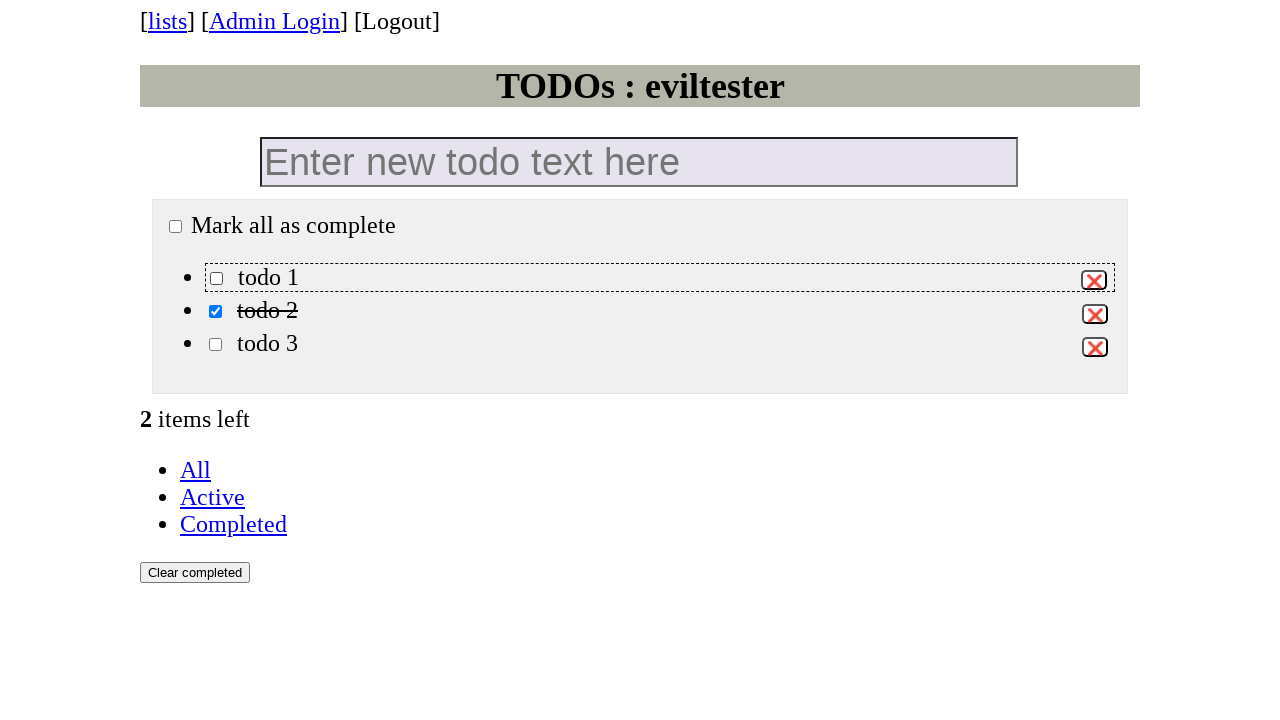

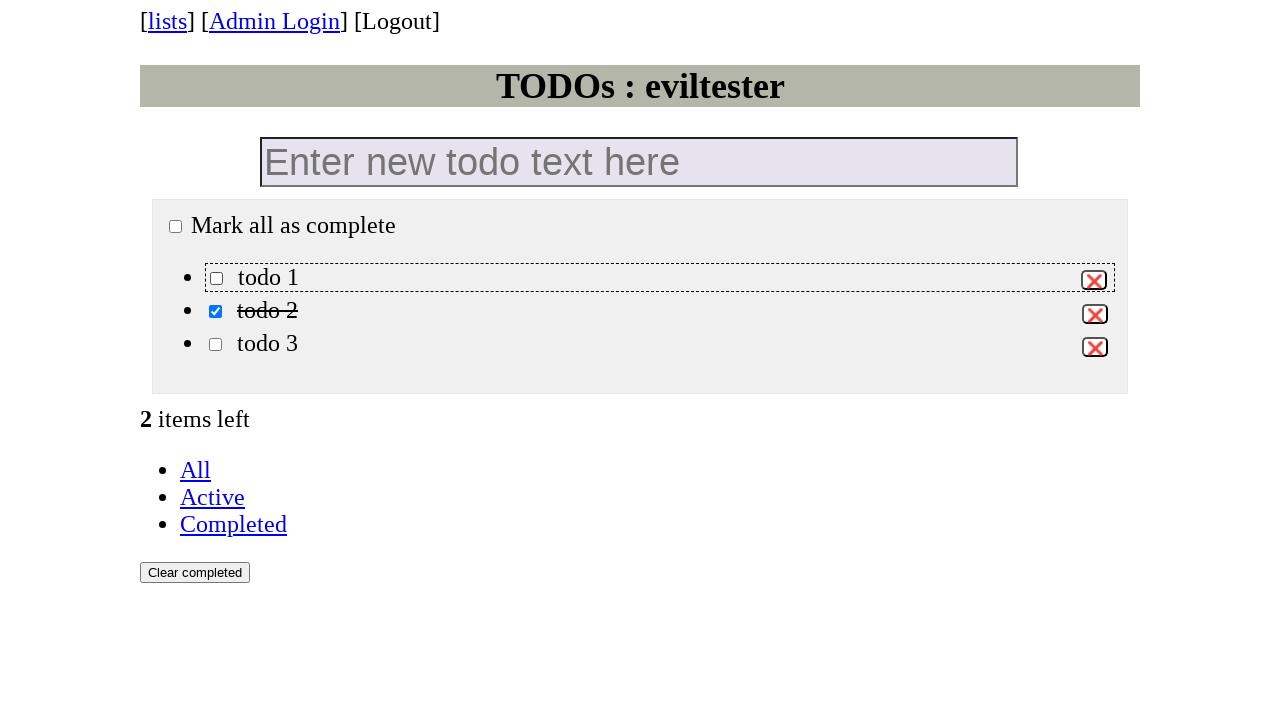